Launches the Purplle beauty e-commerce website and maximizes the browser window to verify the site loads successfully.

Starting URL: https://www.purplle.com/

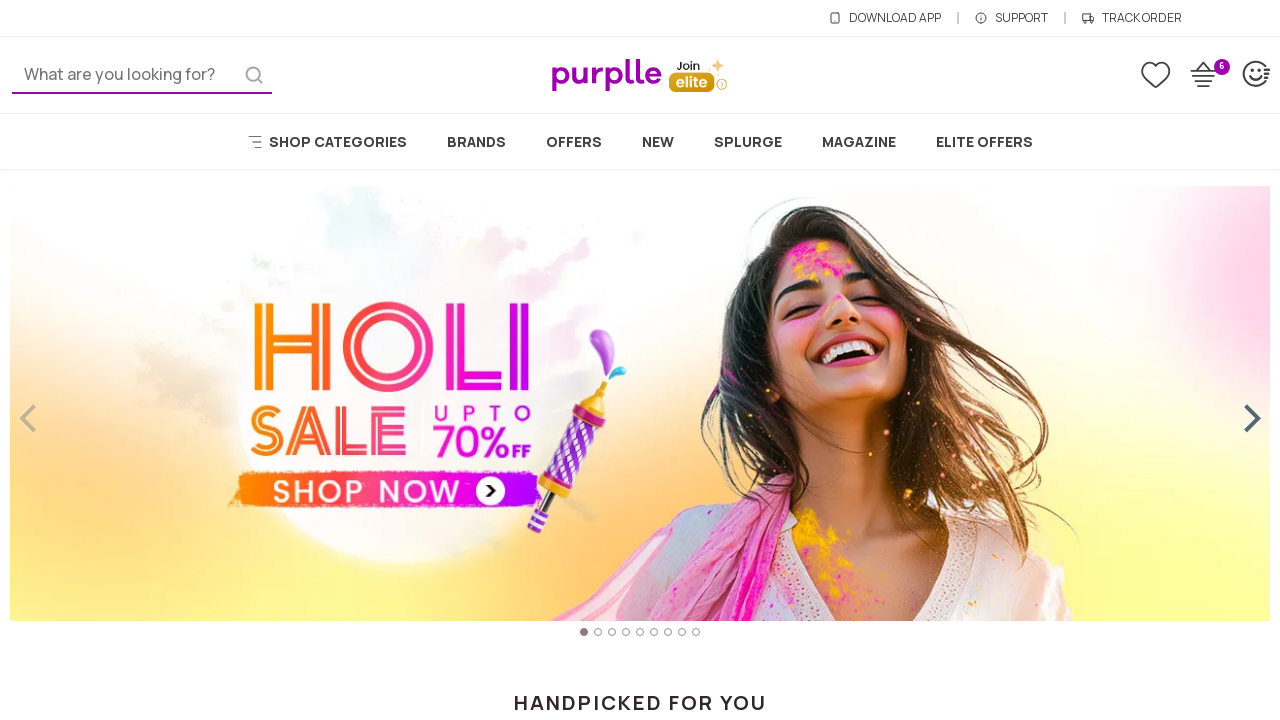

Set viewport size to 1920x1080 to maximize browser window
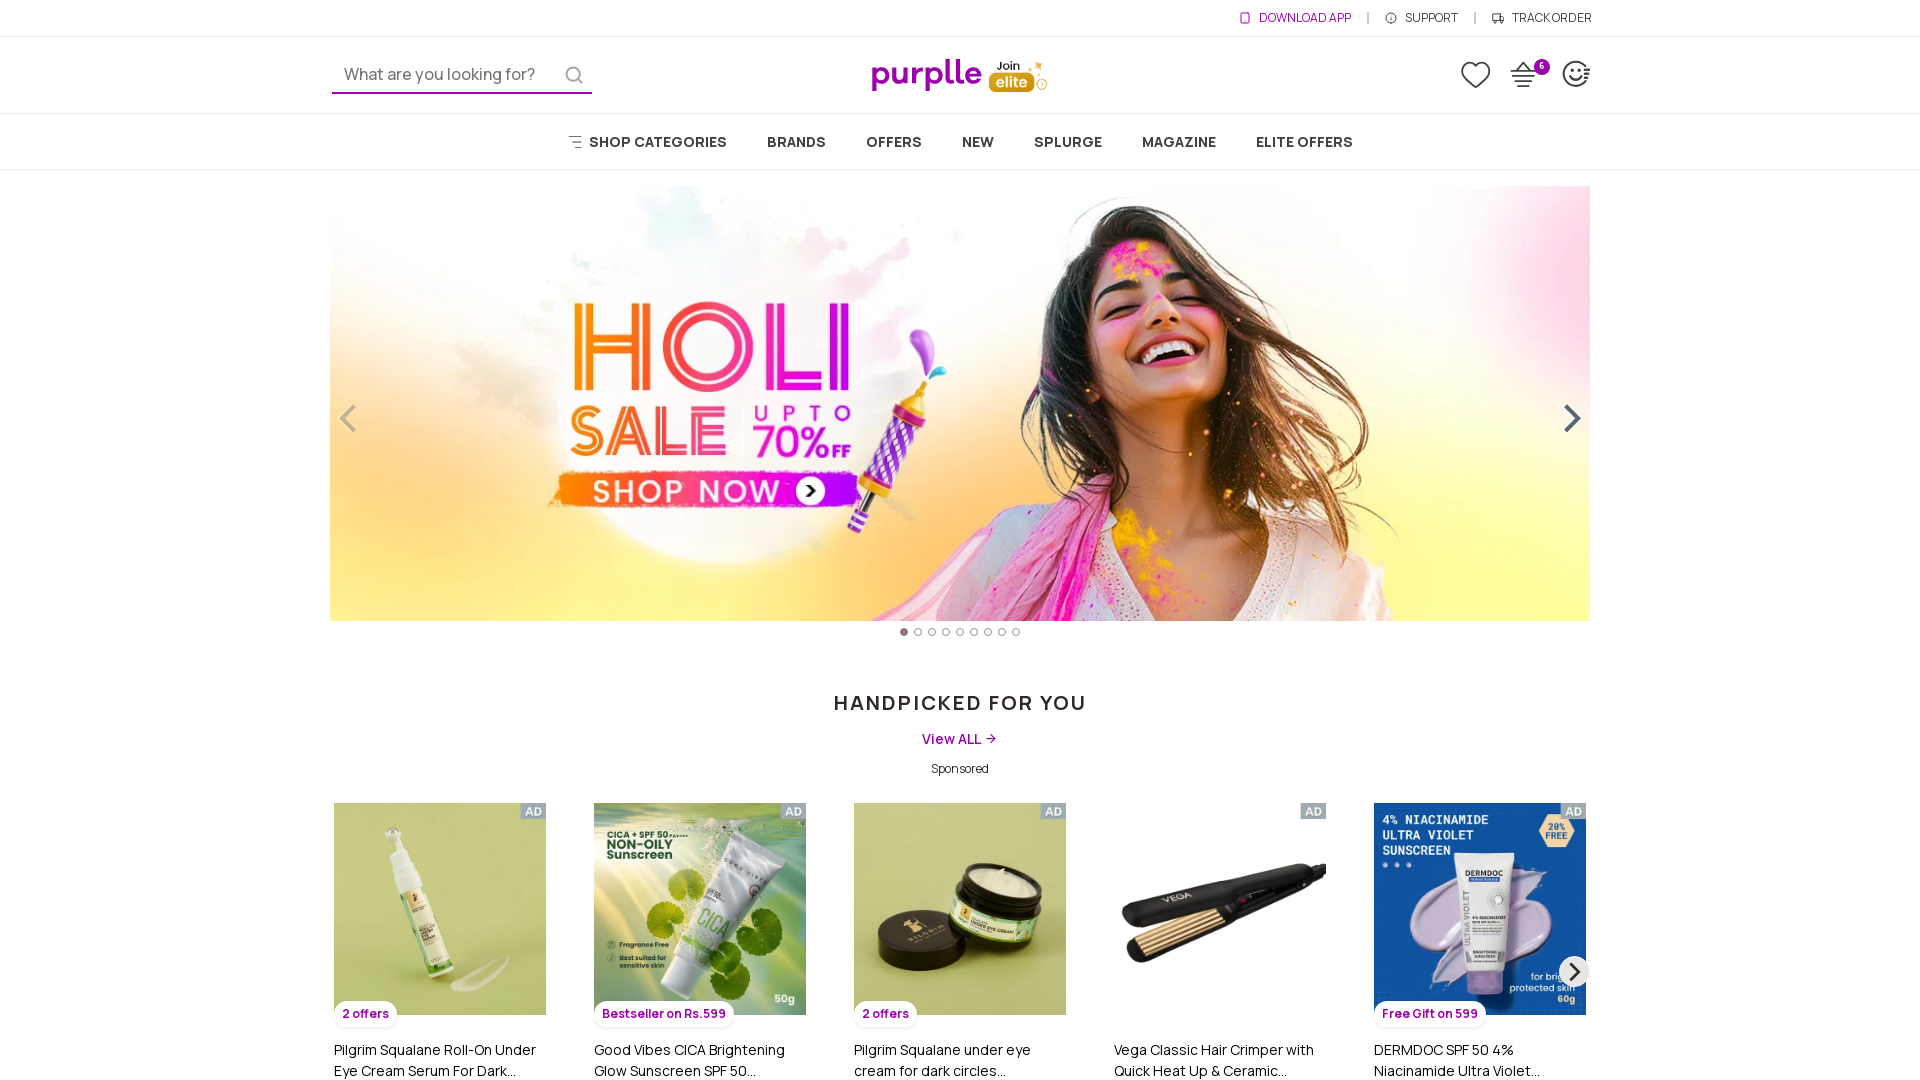

Purplle website loaded successfully
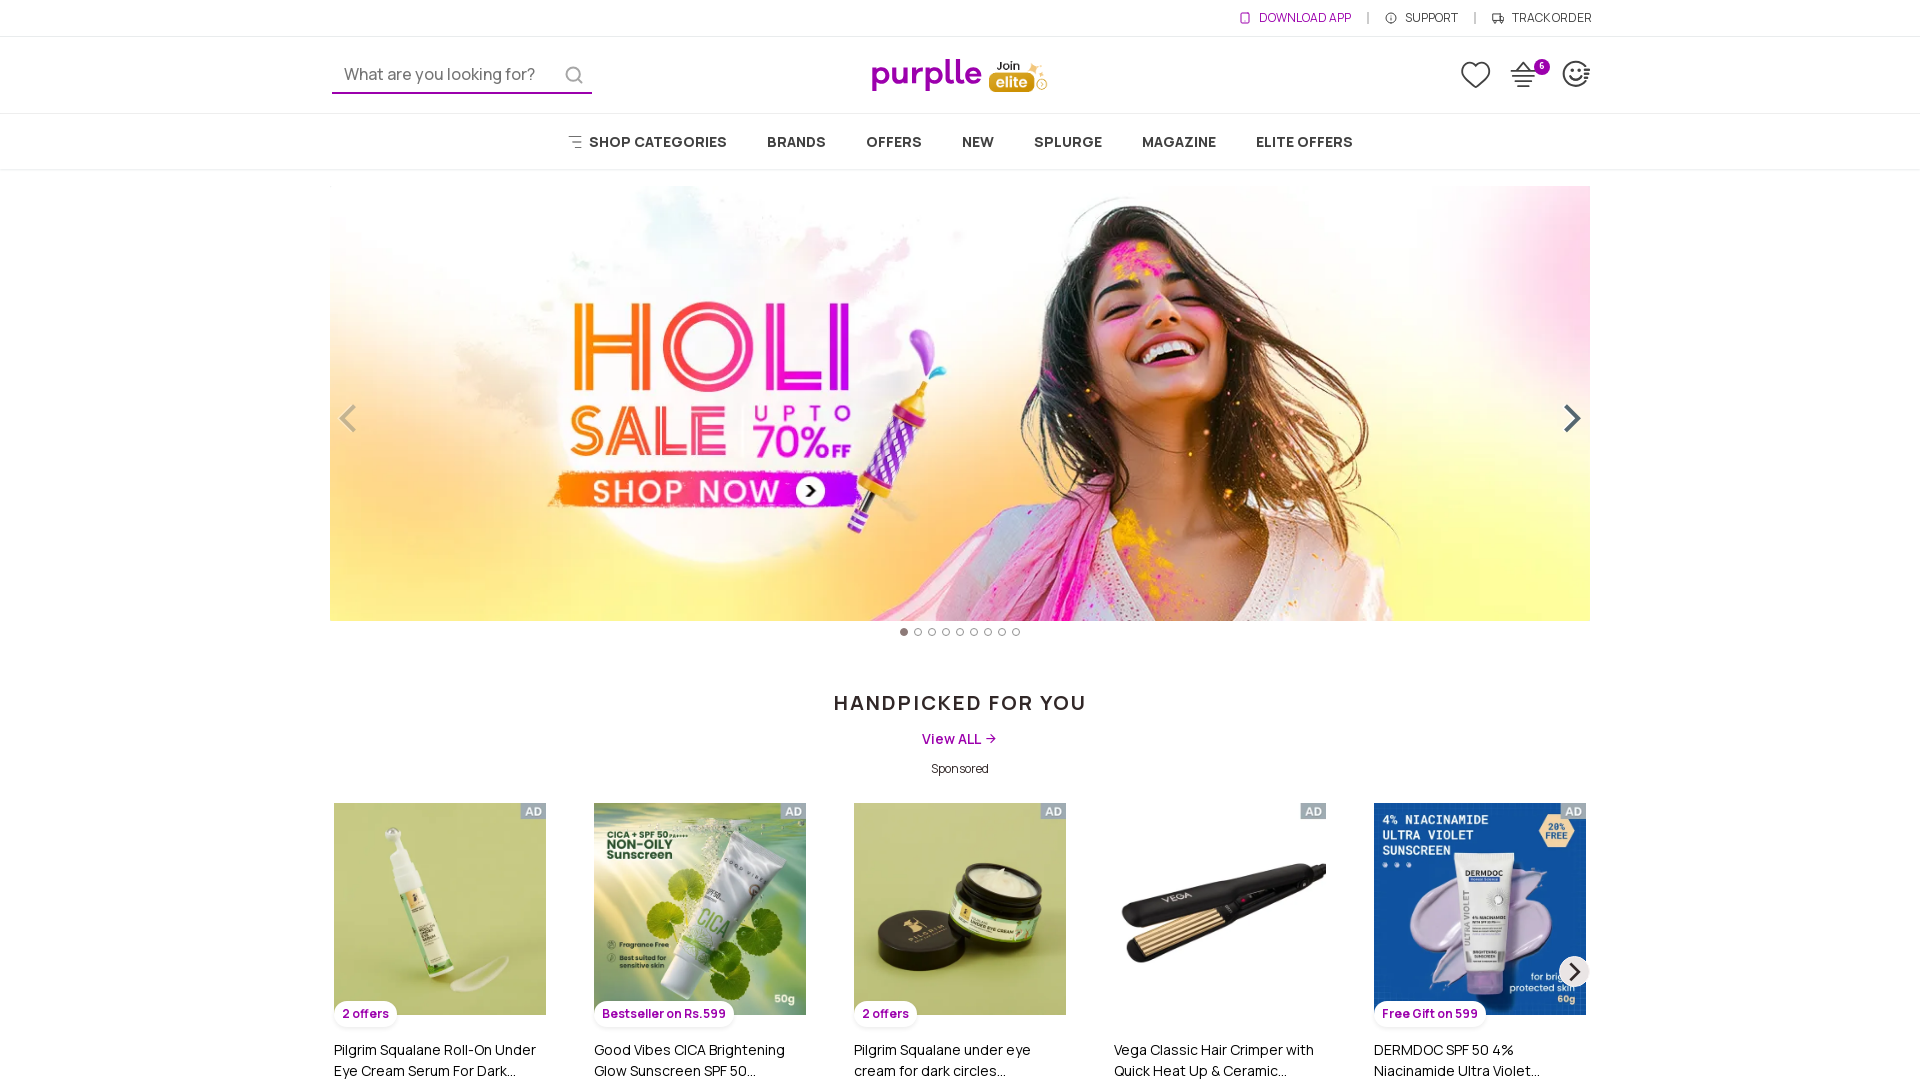

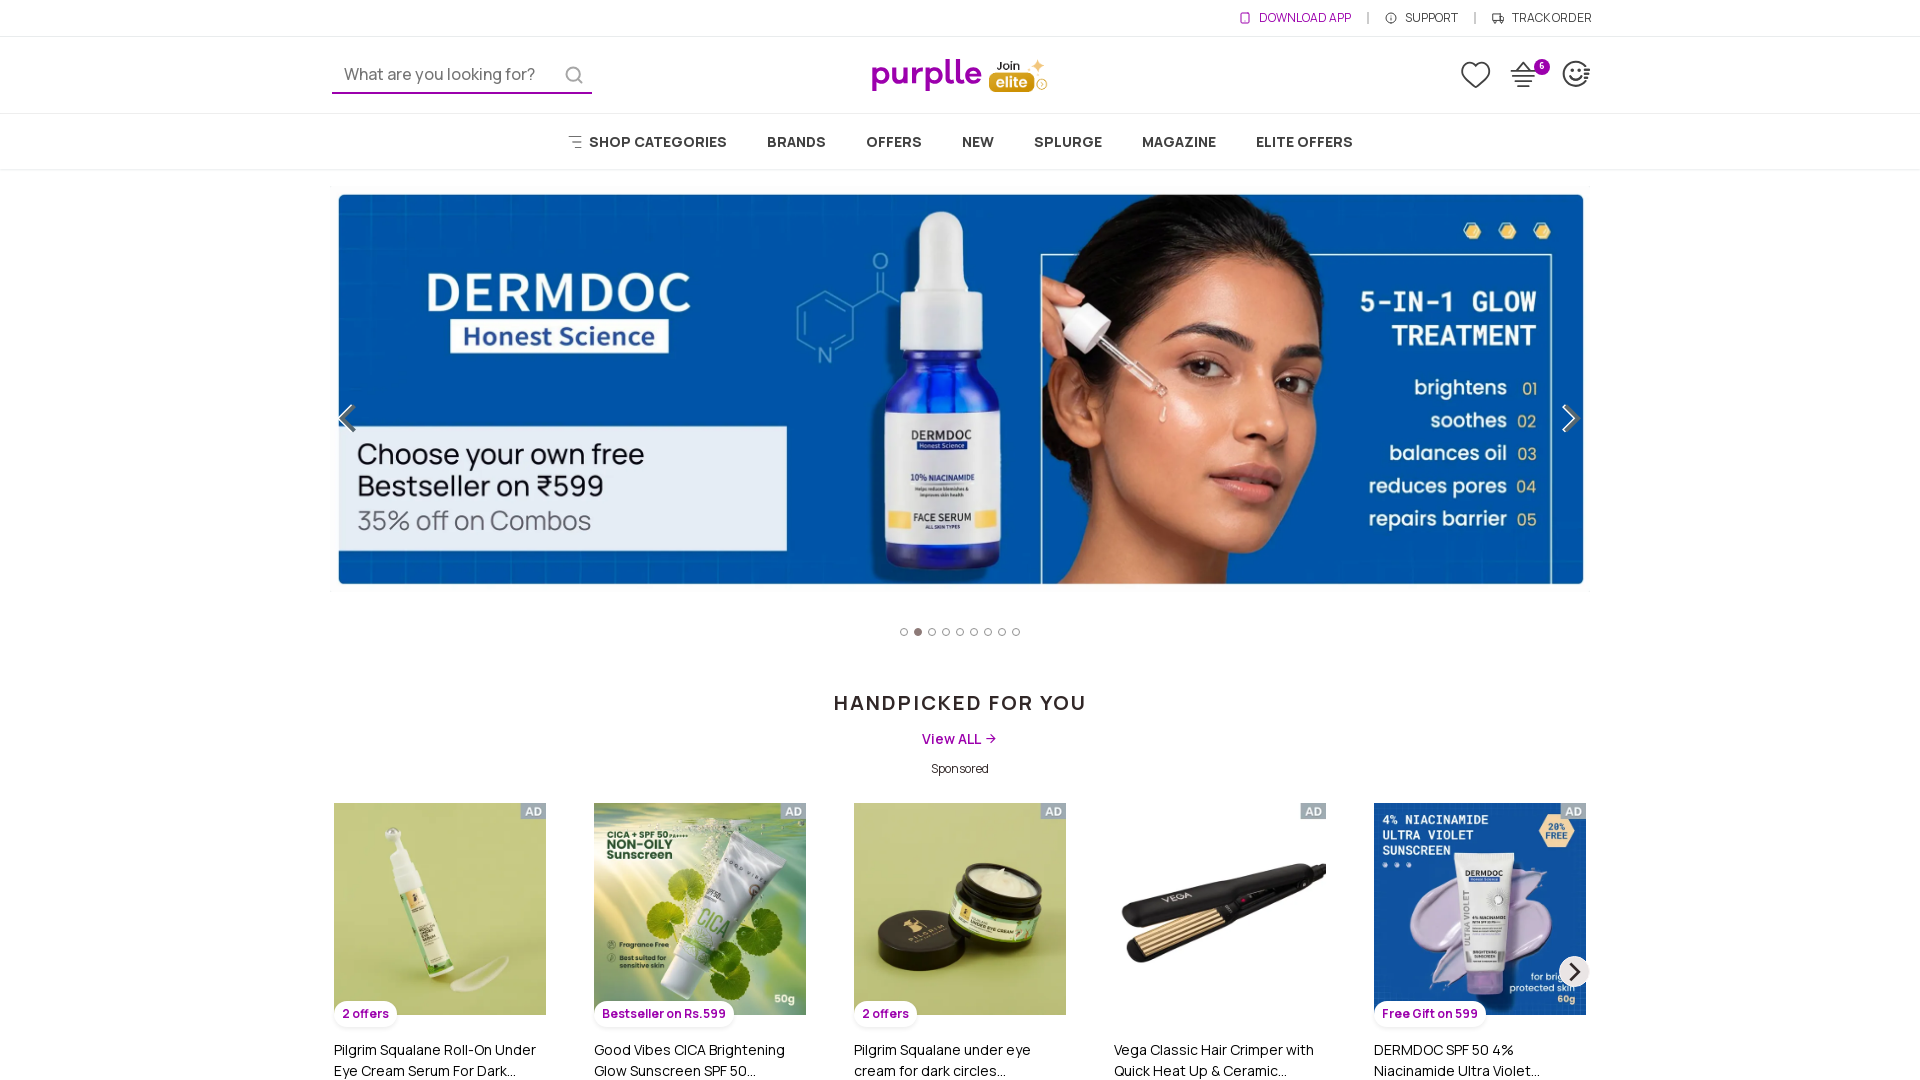